Tests that the text input field is cleared after adding a todo item.

Starting URL: https://demo.playwright.dev/todomvc

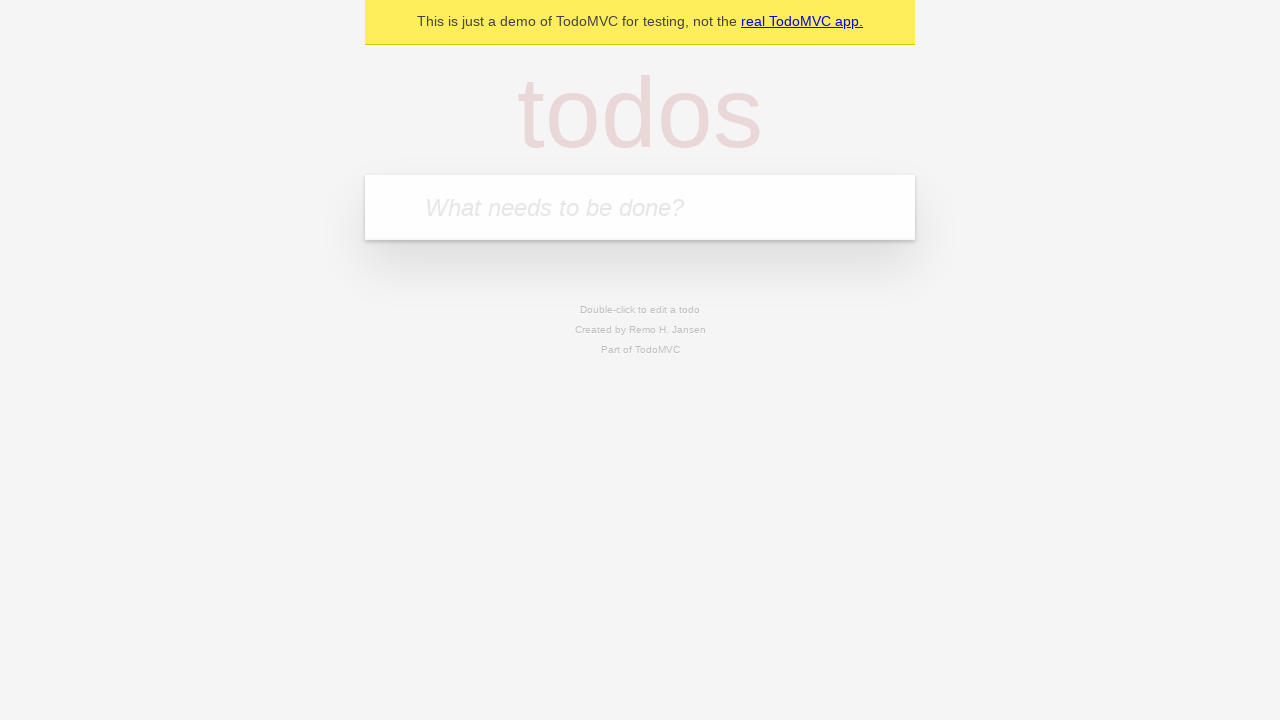

Located the todo input field with placeholder 'What needs to be done?'
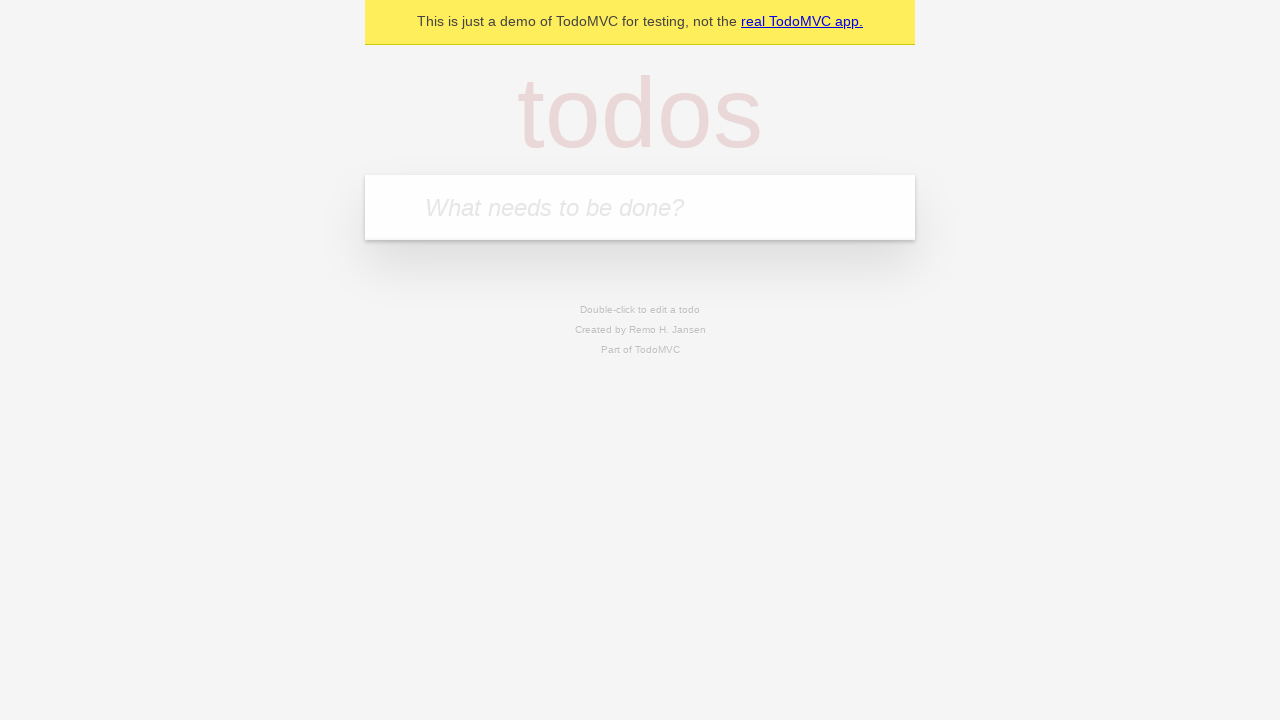

Filled the todo input field with 'buy some cheese' on internal:attr=[placeholder="What needs to be done?"i]
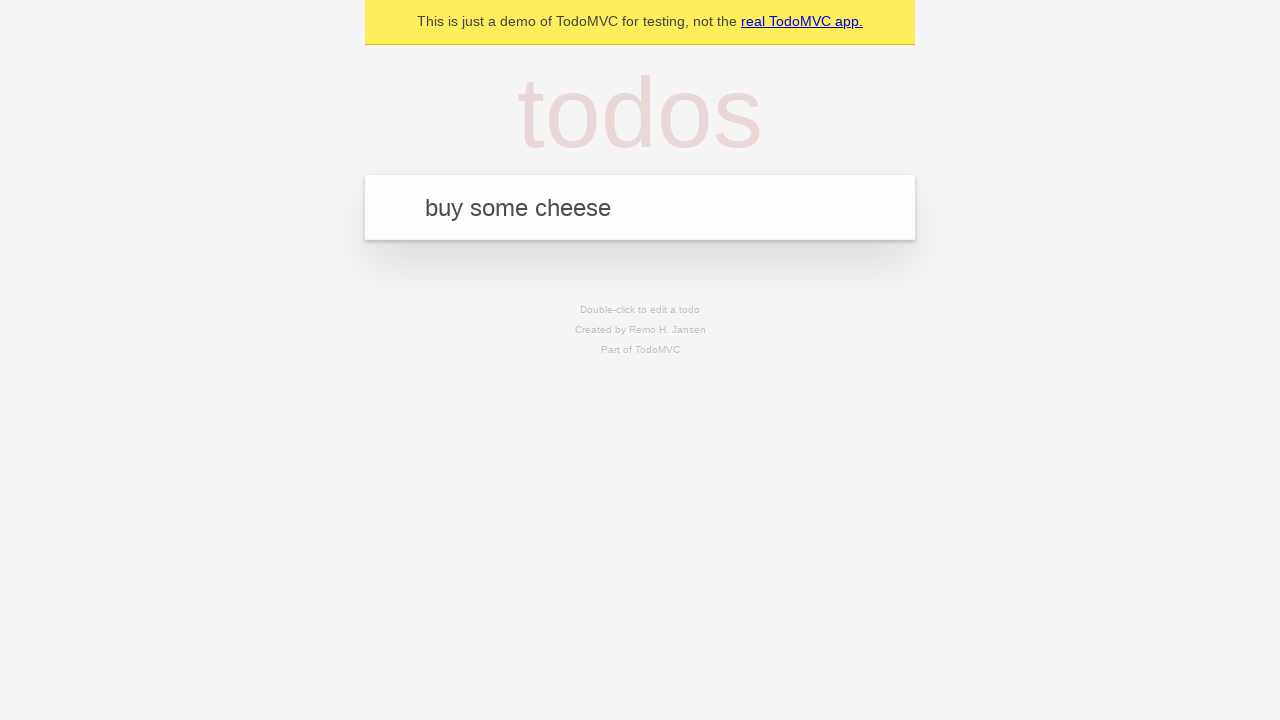

Pressed Enter to add the todo item on internal:attr=[placeholder="What needs to be done?"i]
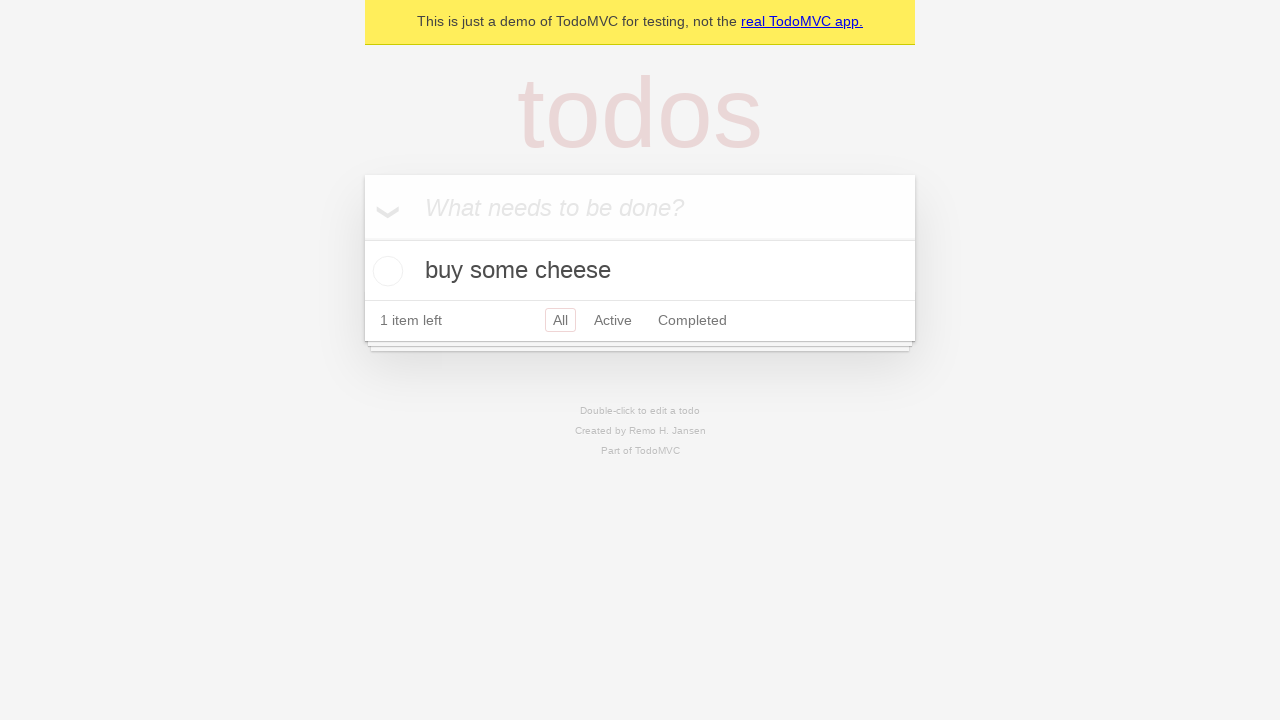

Todo item appeared in the list
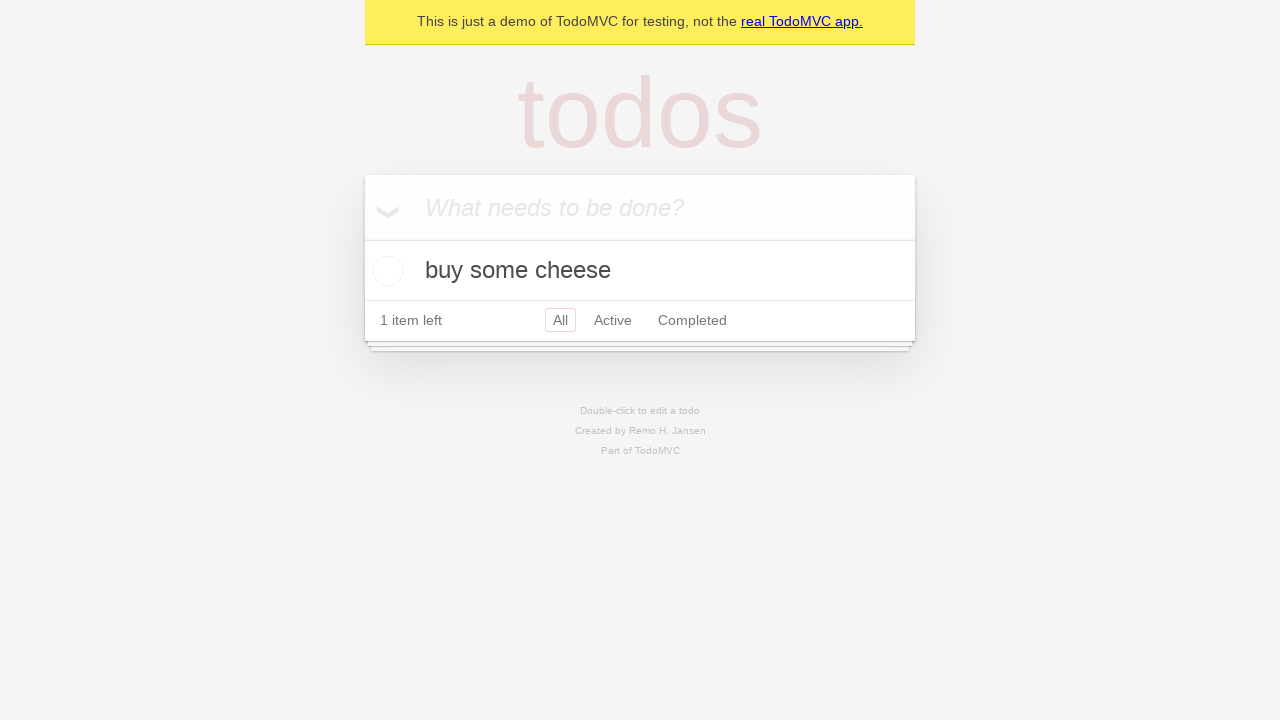

Verified that the text input field was cleared after adding the todo item
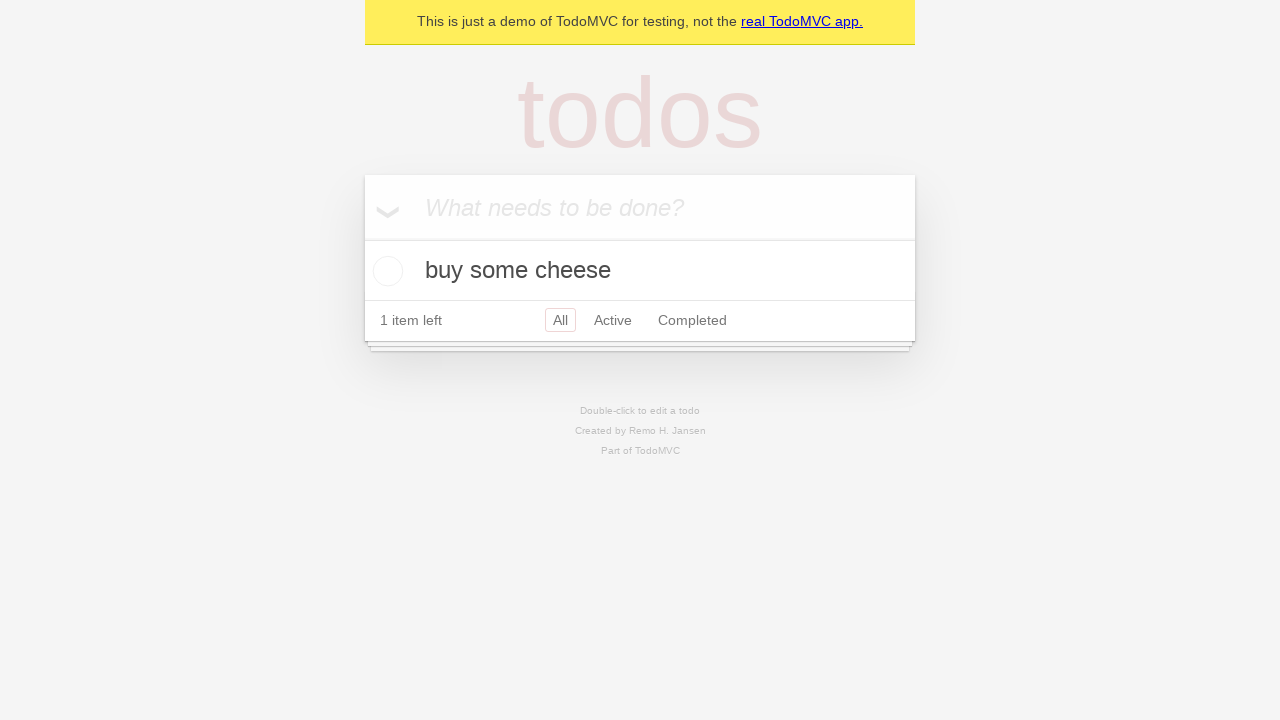

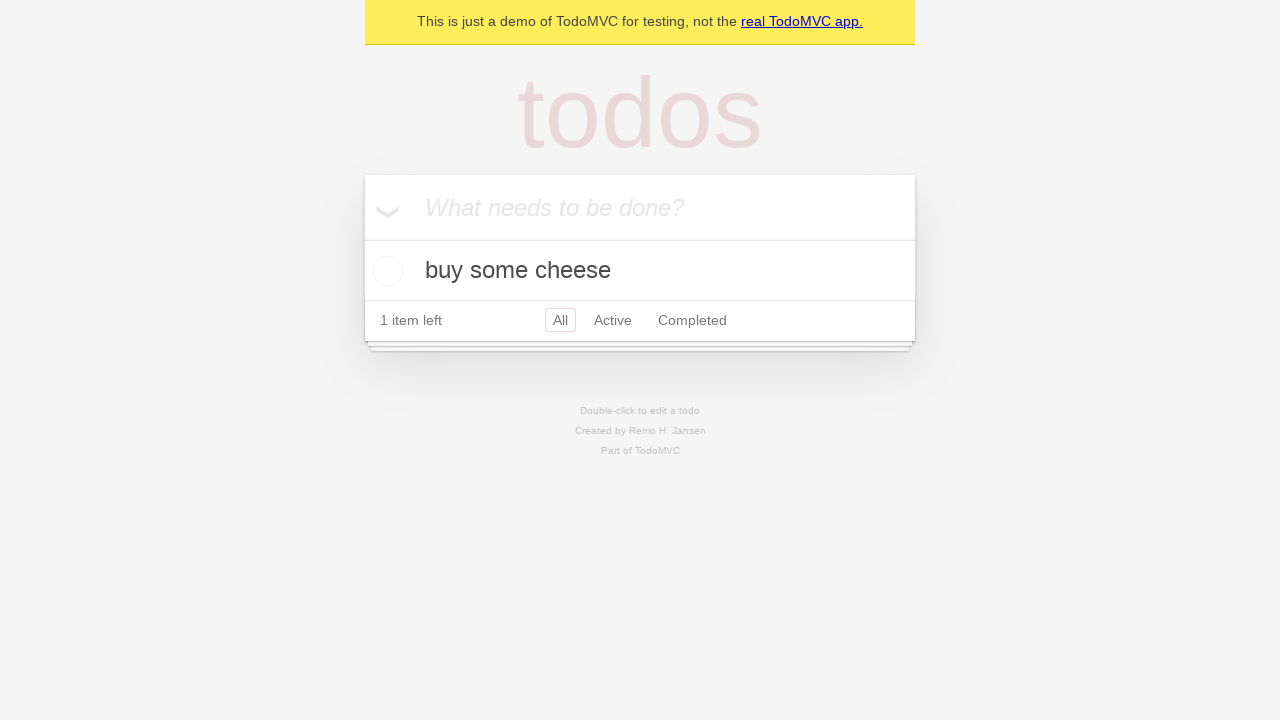